Tests clicking the Book Store Application card on the DemoQA landing page and verifies navigation to the Books page

Starting URL: https://demoqa.com/

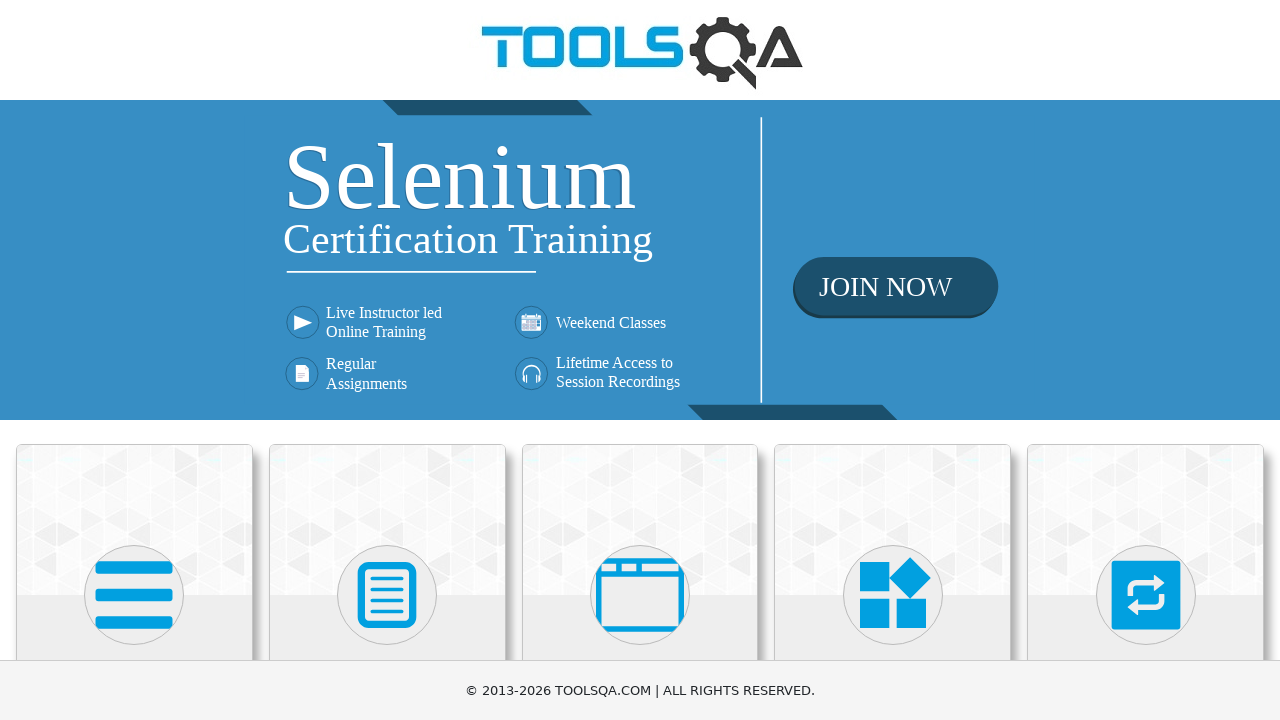

Clicked the Book Store Application card on DemoQA landing page at (134, 420) on div.card:has-text('Book Store')
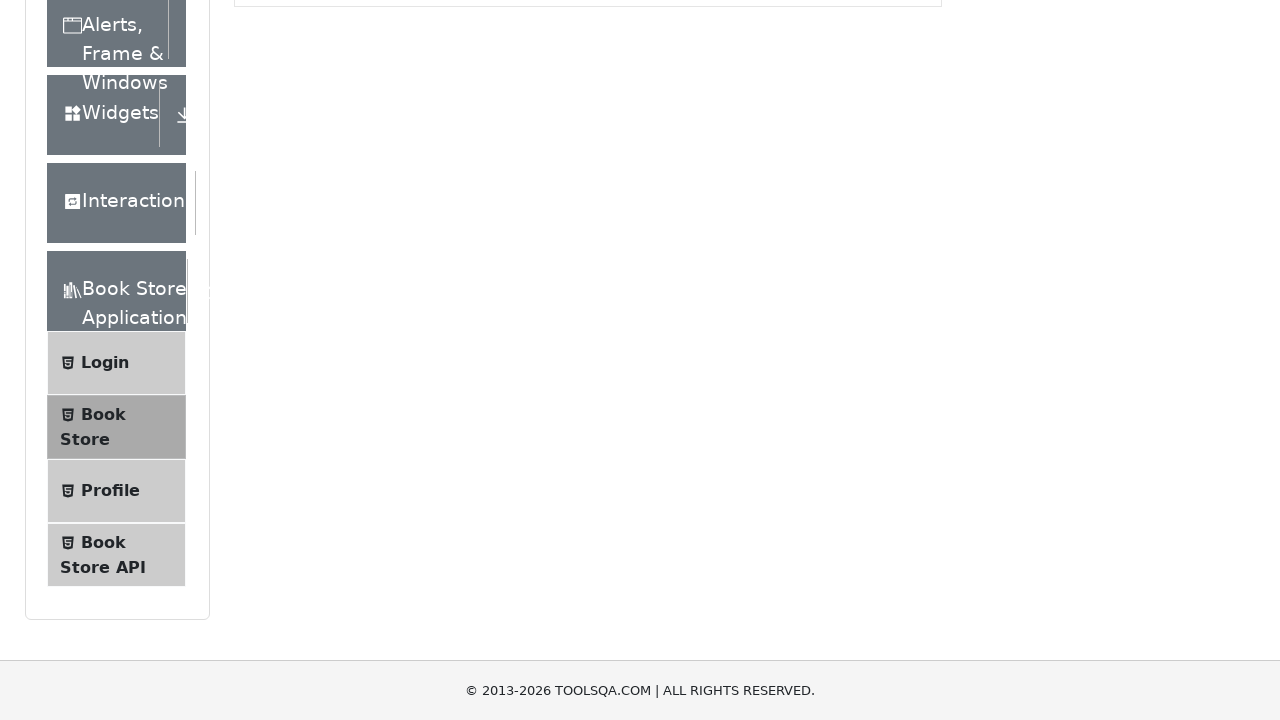

Verified navigation to Books page
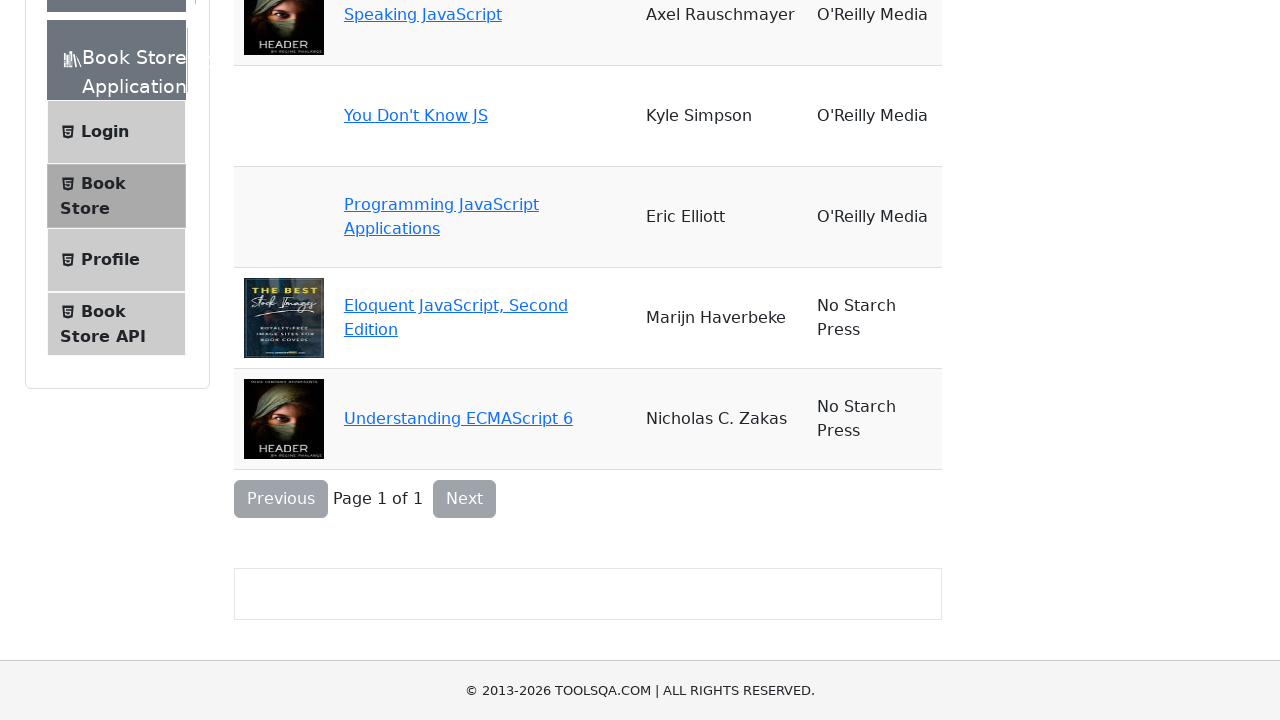

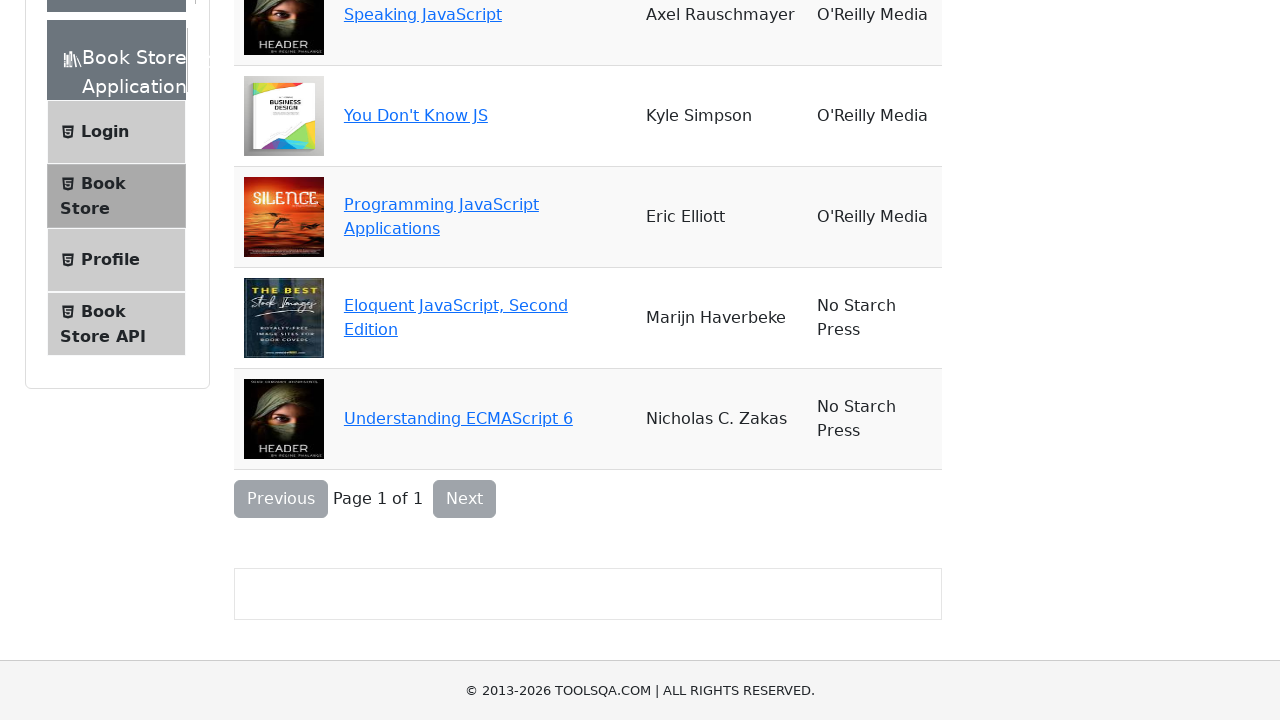